Tests loading green button functionality by clicking the start button, verifying loading text appears, waiting for completion, and checking success message is displayed.

Starting URL: https://kristinek.github.io/site/examples/loading_color

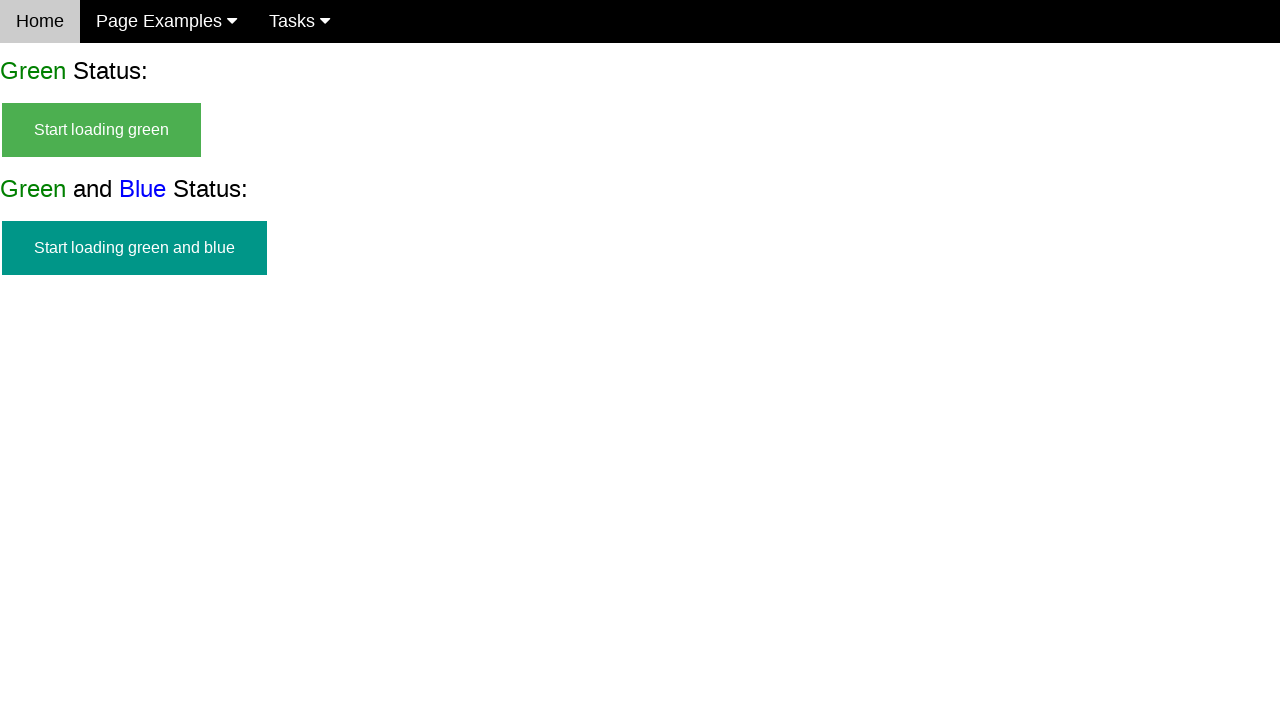

Clicked the start green button to initiate loading at (102, 130) on #start_green
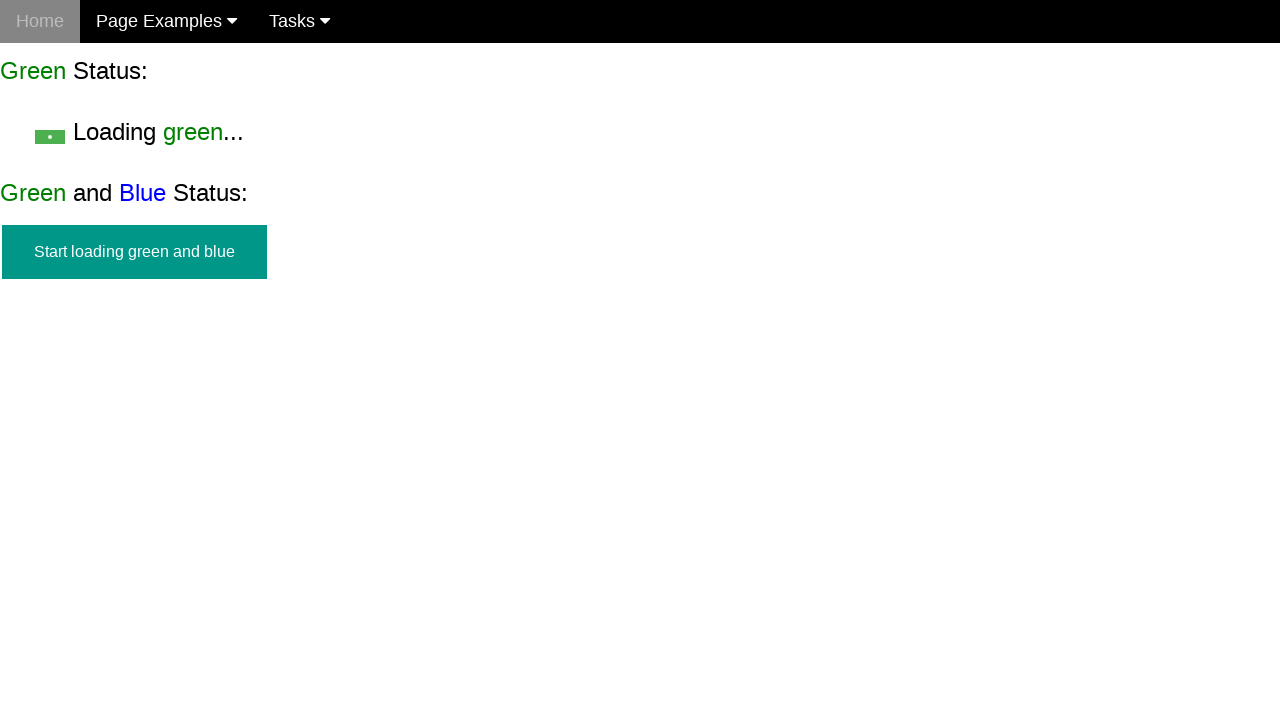

Verified start green button is hidden
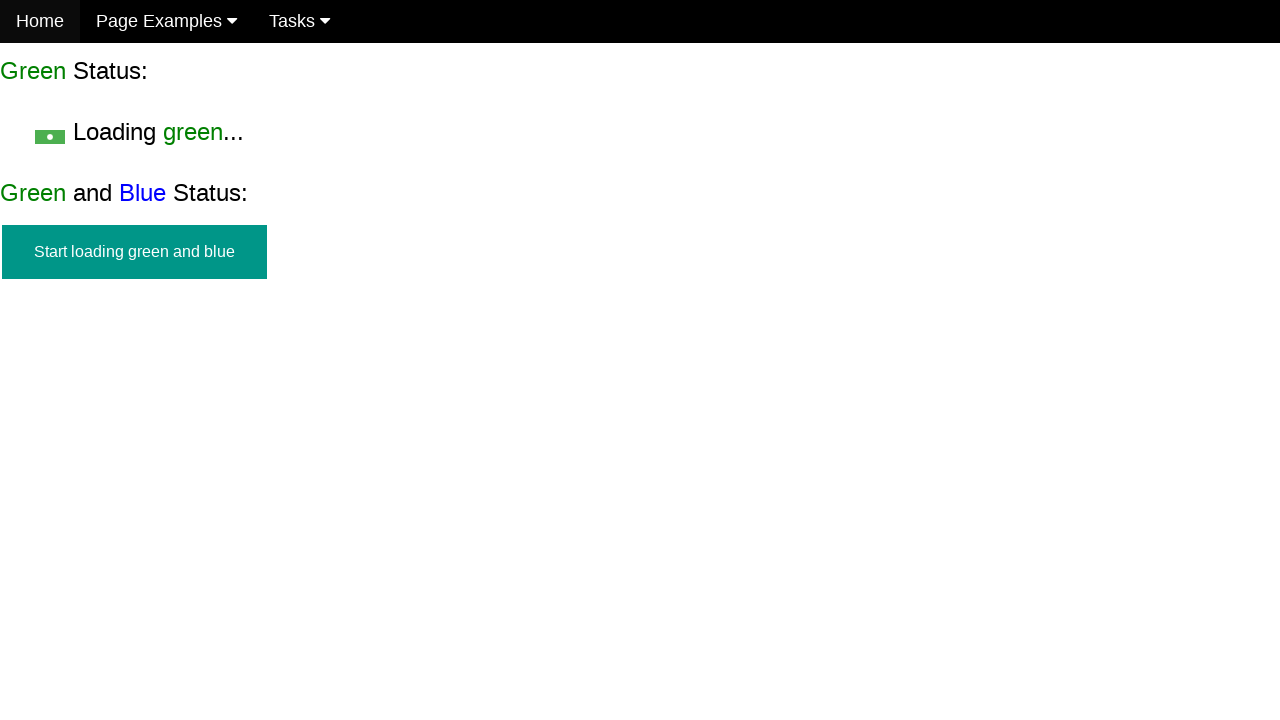

Verified loading text is visible
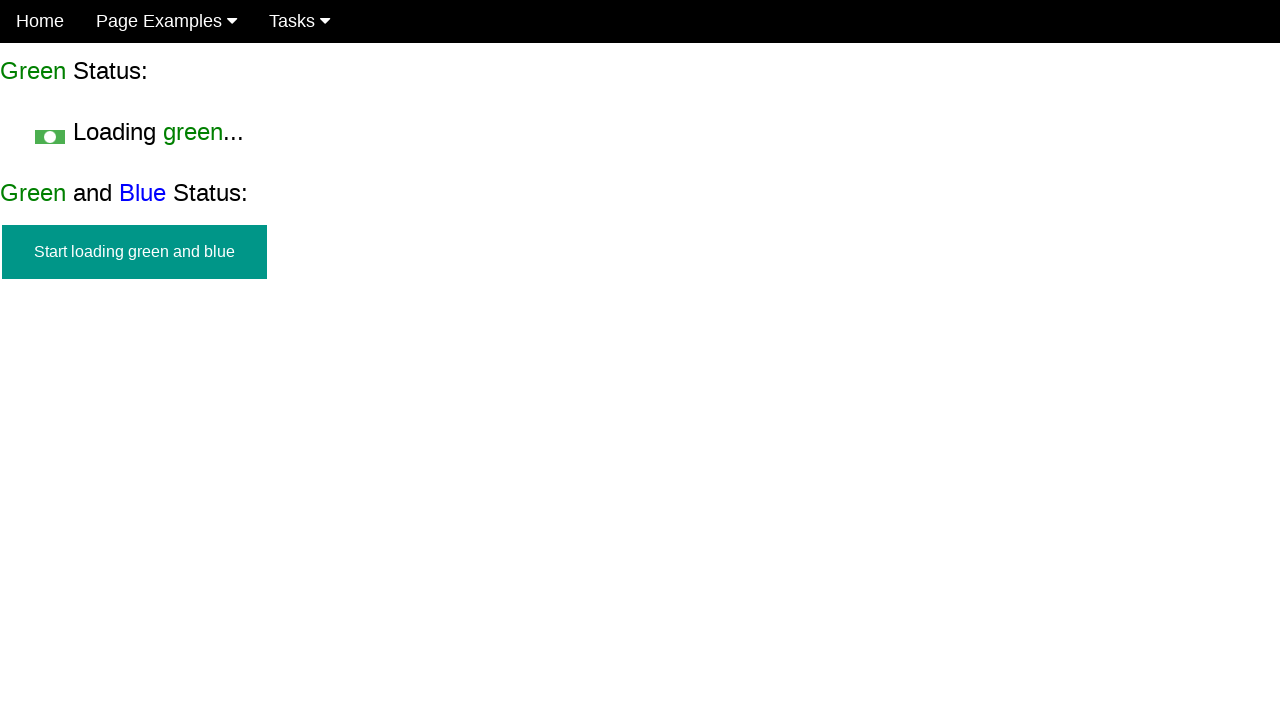

Waited for loading to complete and verified loading text is hidden
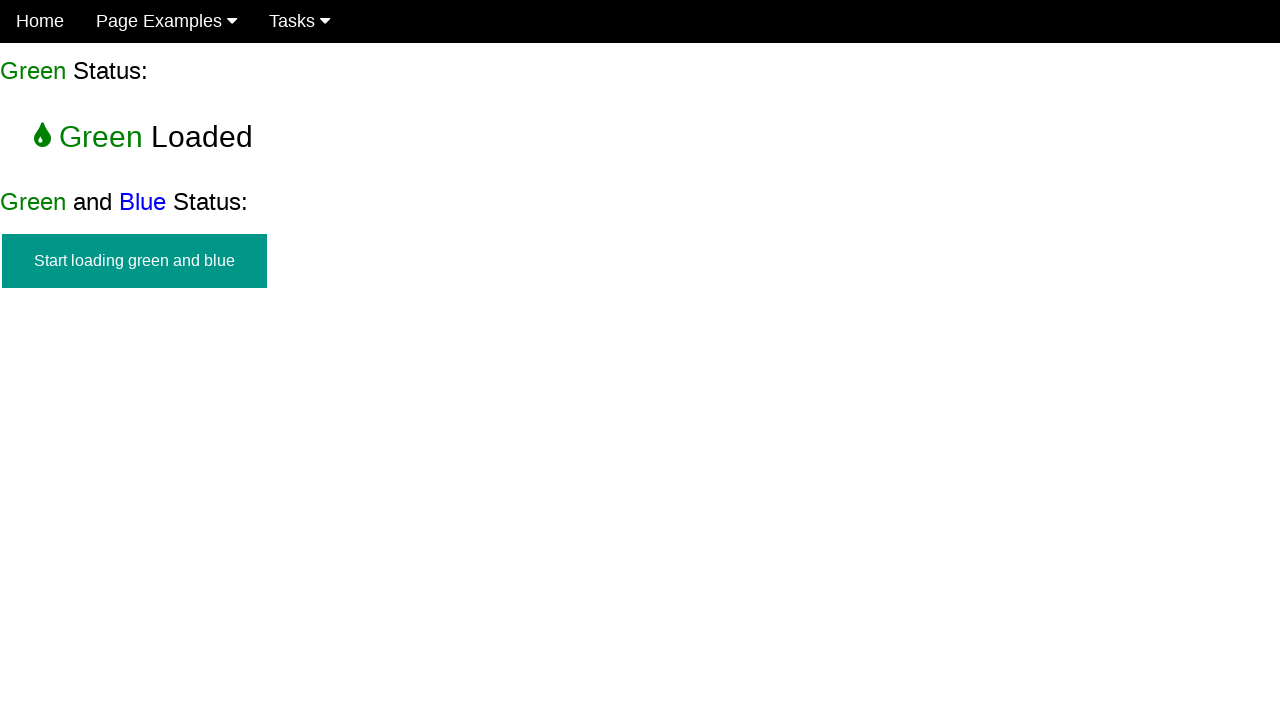

Verified success message is displayed
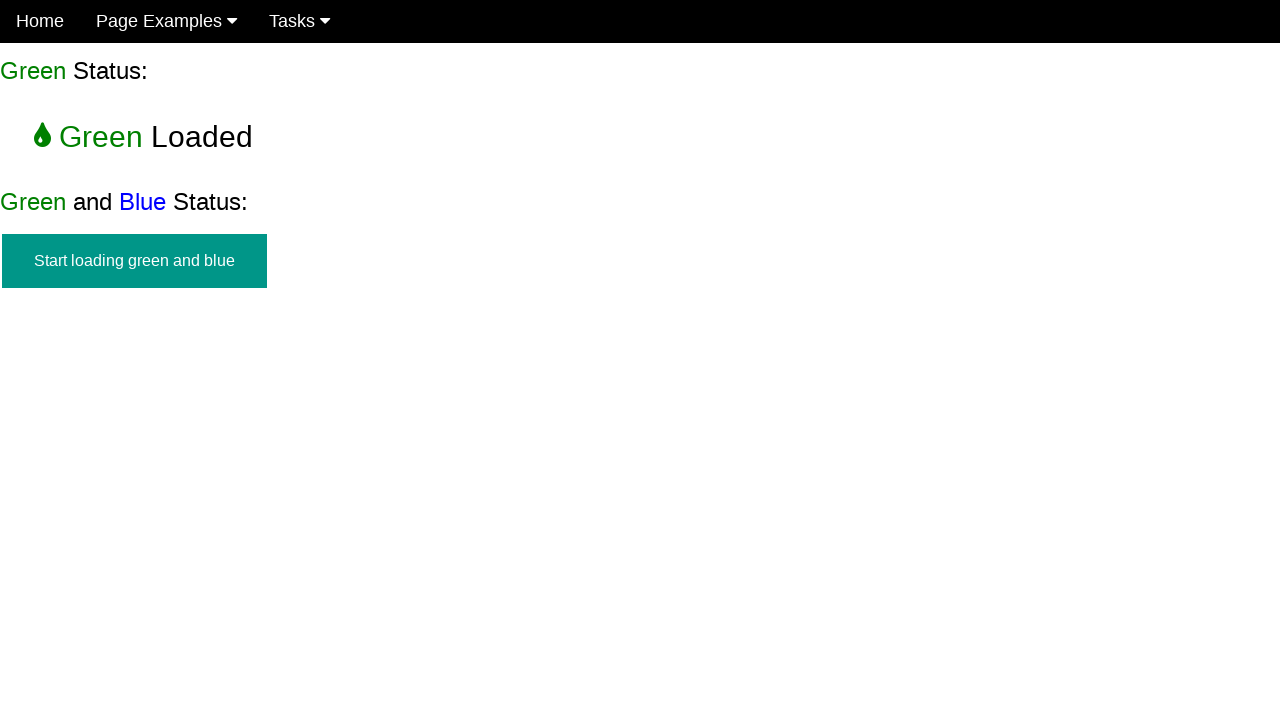

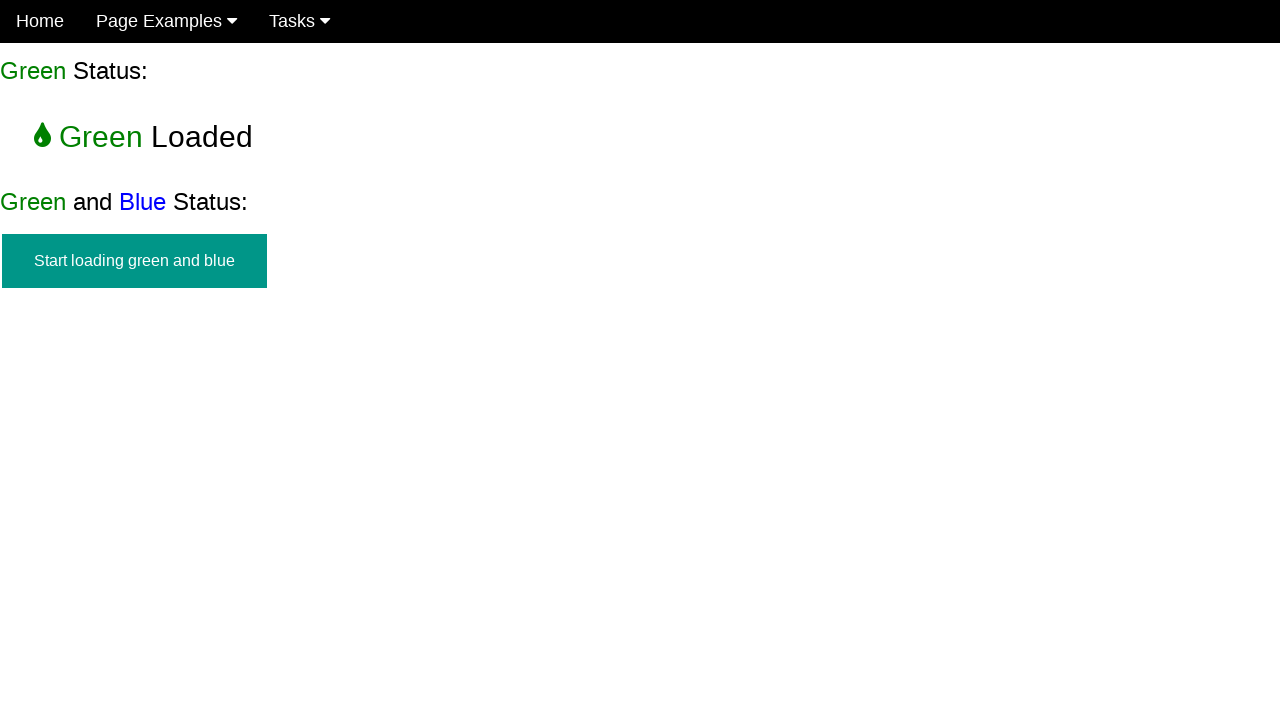